Fills out a ticket submission form with subject, description, and email fields

Starting URL: https://at-sandbox.workbench.lanit.ru

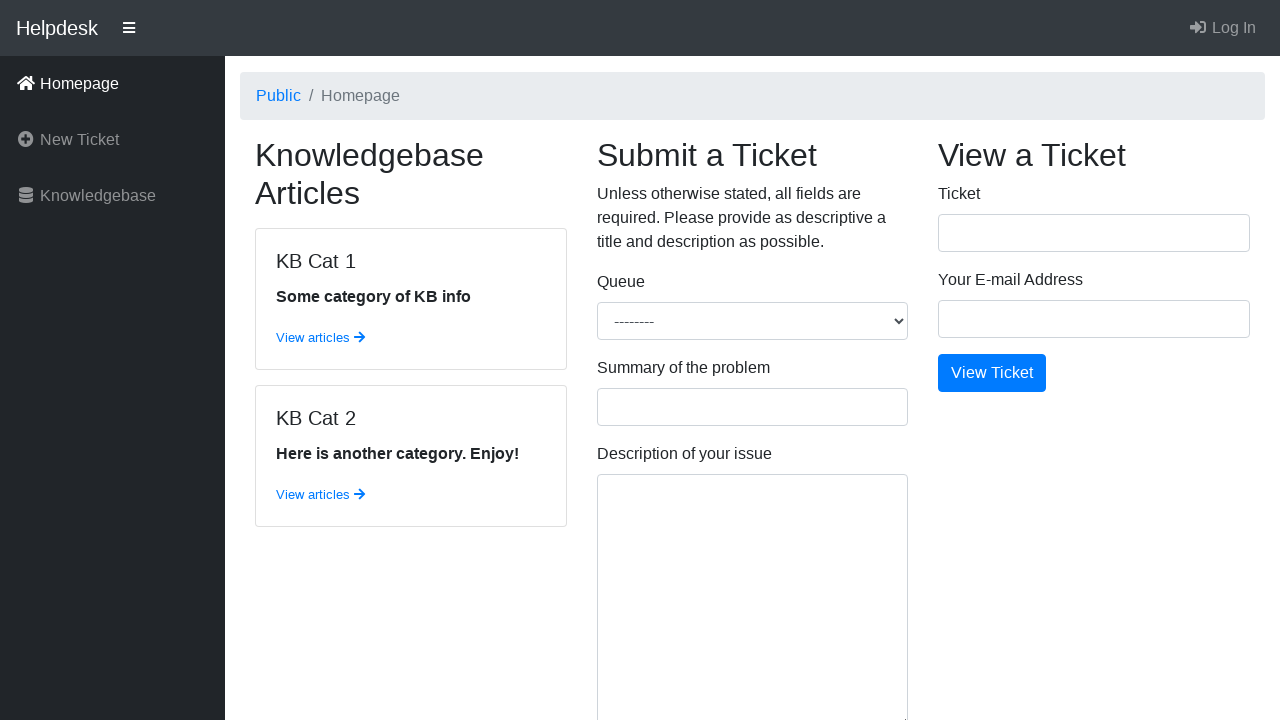

Filled ticket subject field with 'Critical System Issue' on input[name='title']
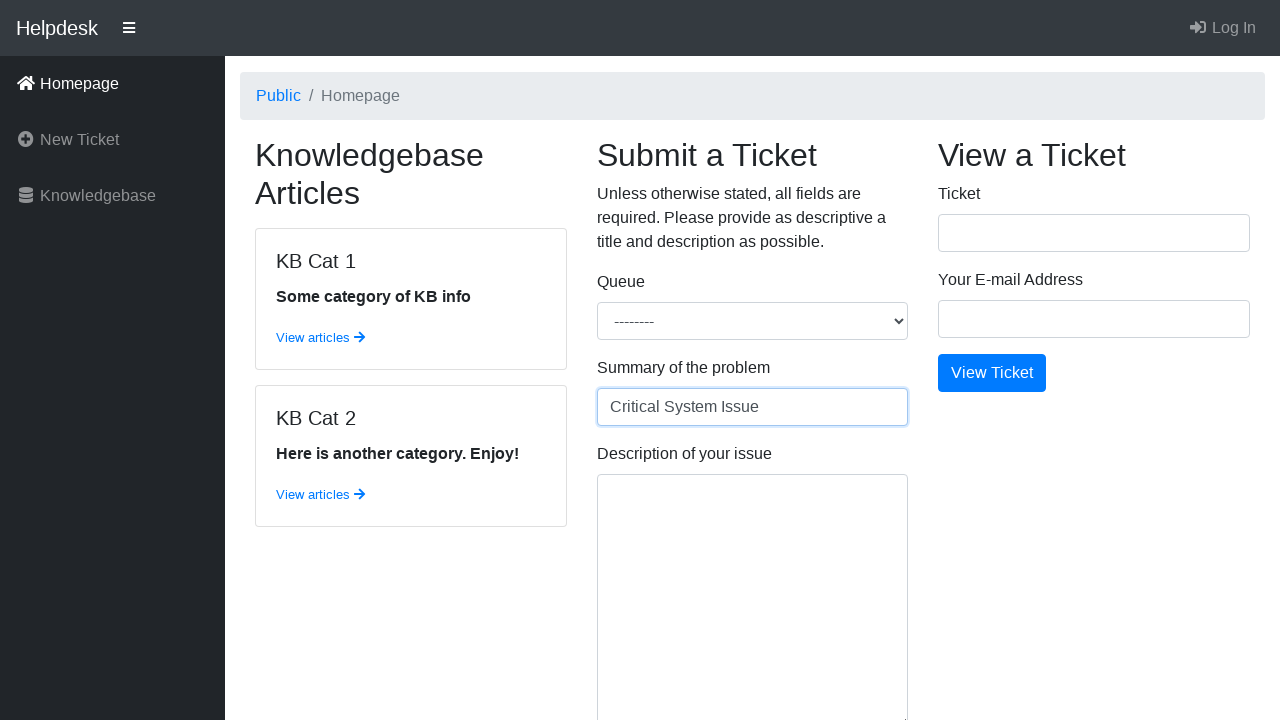

Filled ticket description field with system issue details on textarea[name='body']
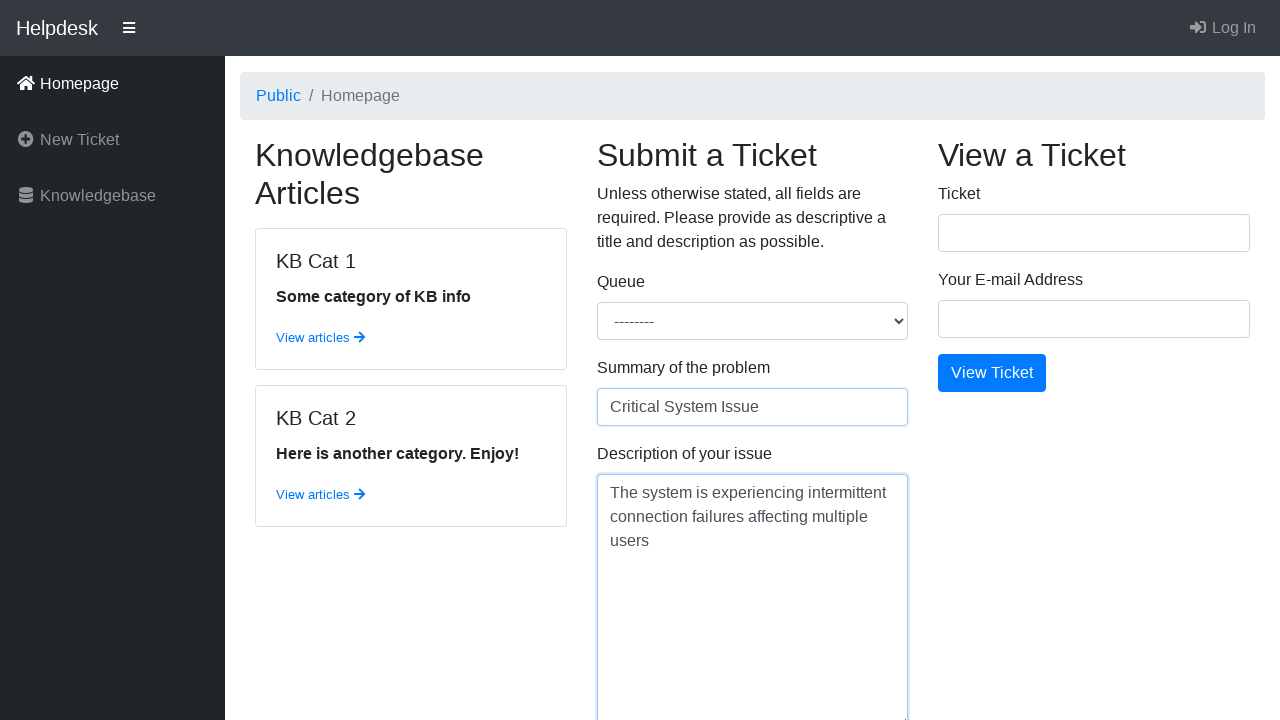

Filled email field with 'support@example.com' on input[name='submitter_email']
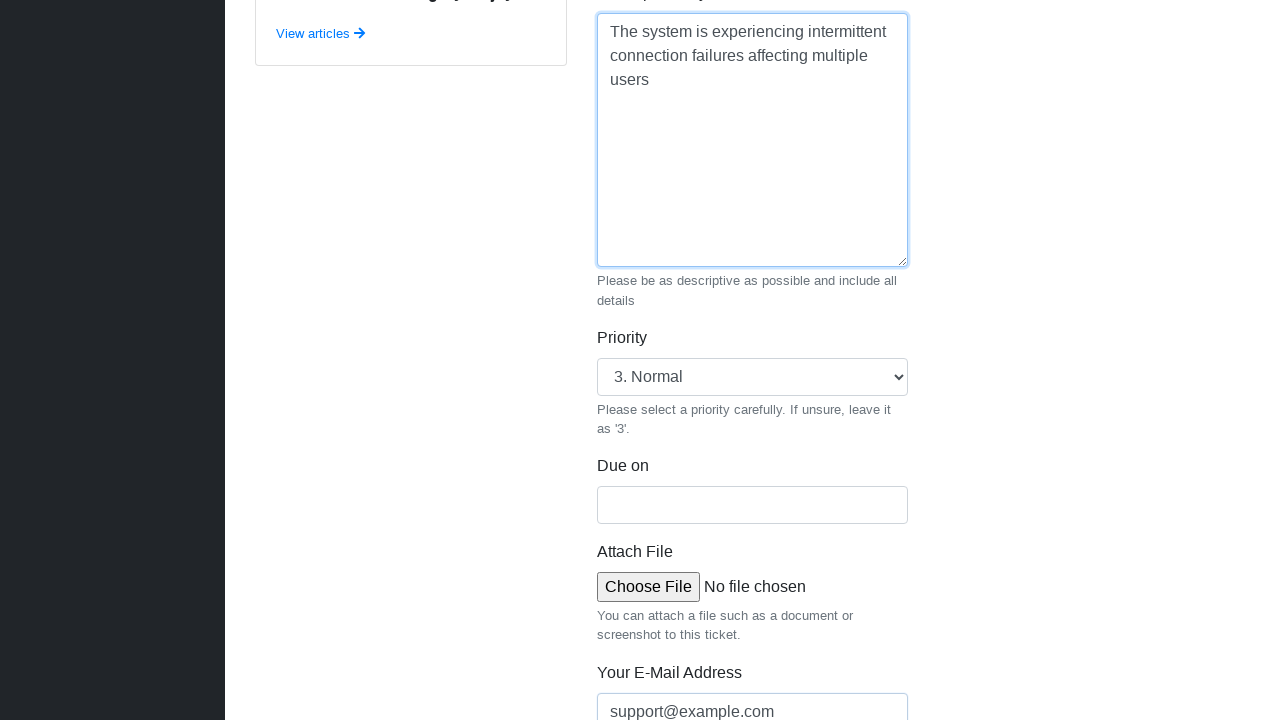

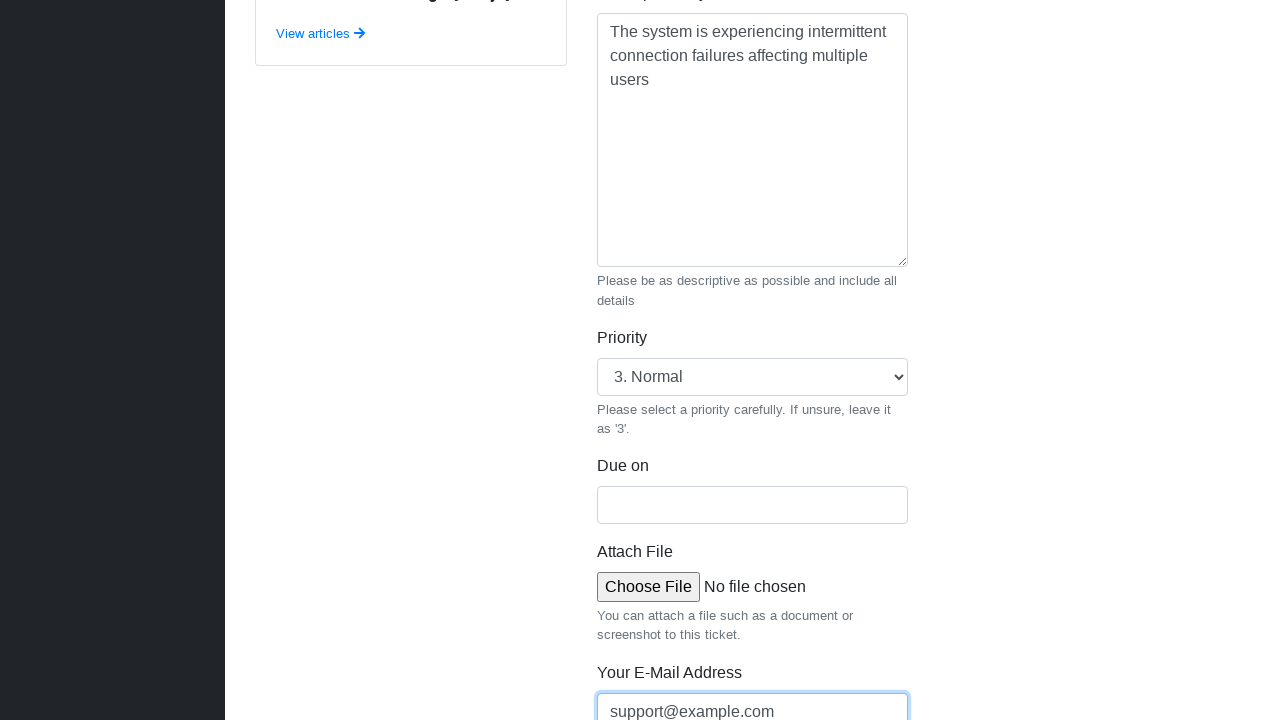